Tests A/B test opt-out functionality by visiting the page, verifying initial heading starts with "A/B Test", then adding an opt-out cookie, refreshing, and verifying the heading changes to "No A/B Test".

Starting URL: http://the-internet.herokuapp.com/abtest

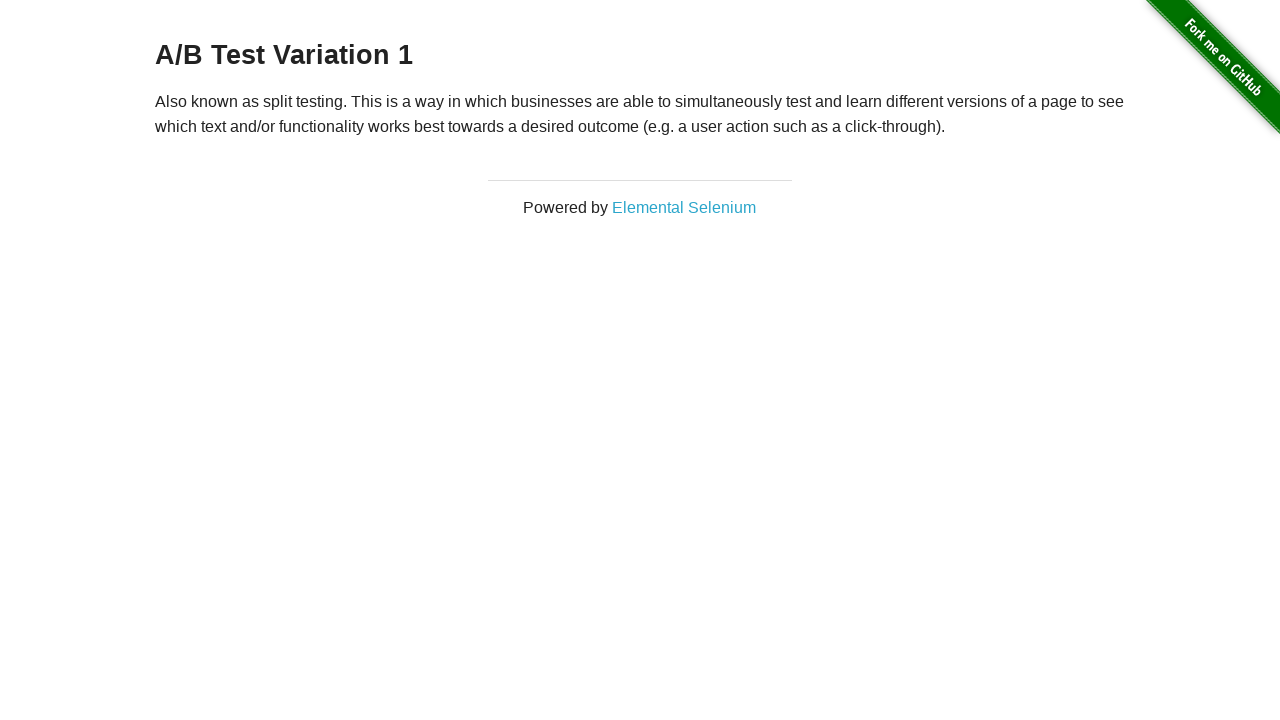

Located h3 heading element
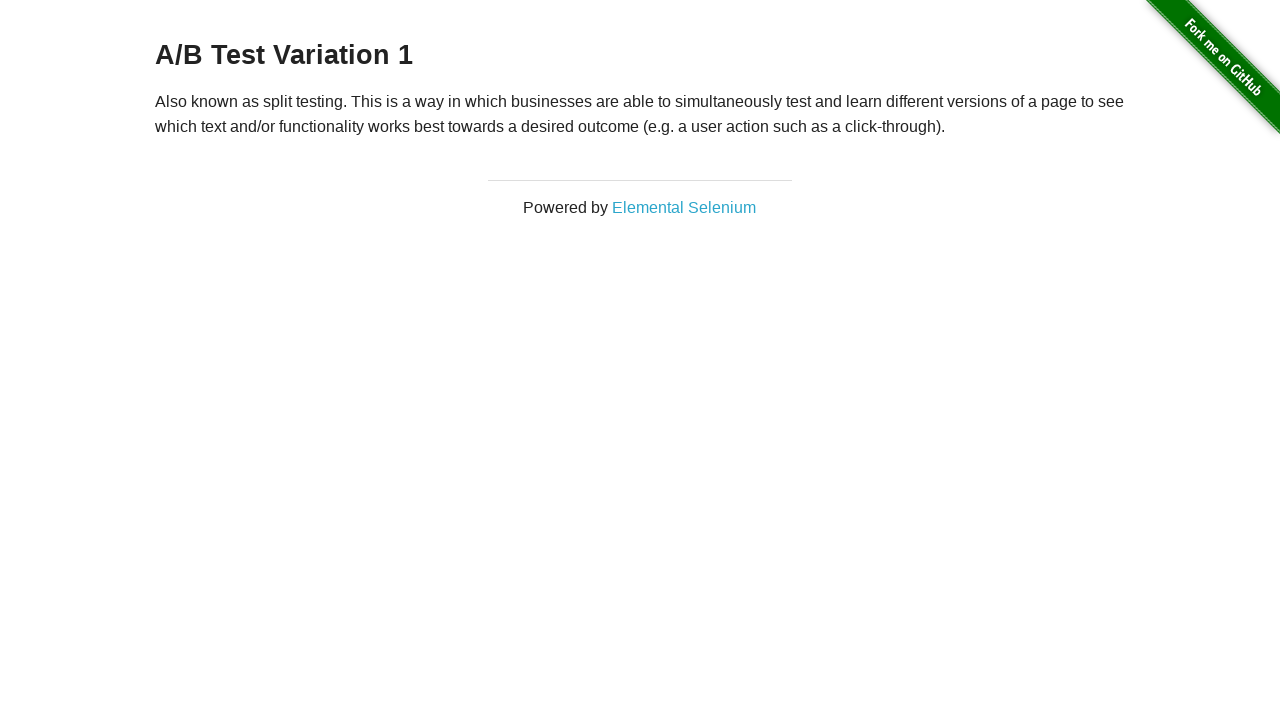

Retrieved heading text content
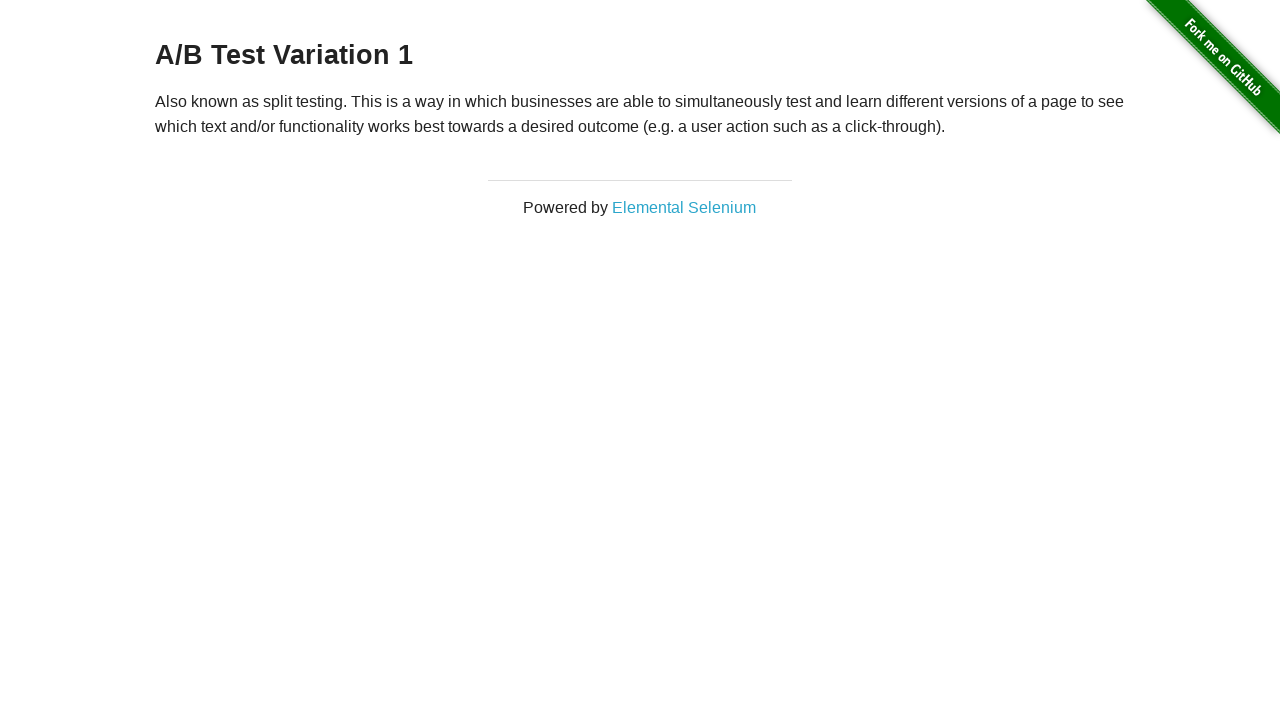

Verified initial heading starts with 'A/B Test'
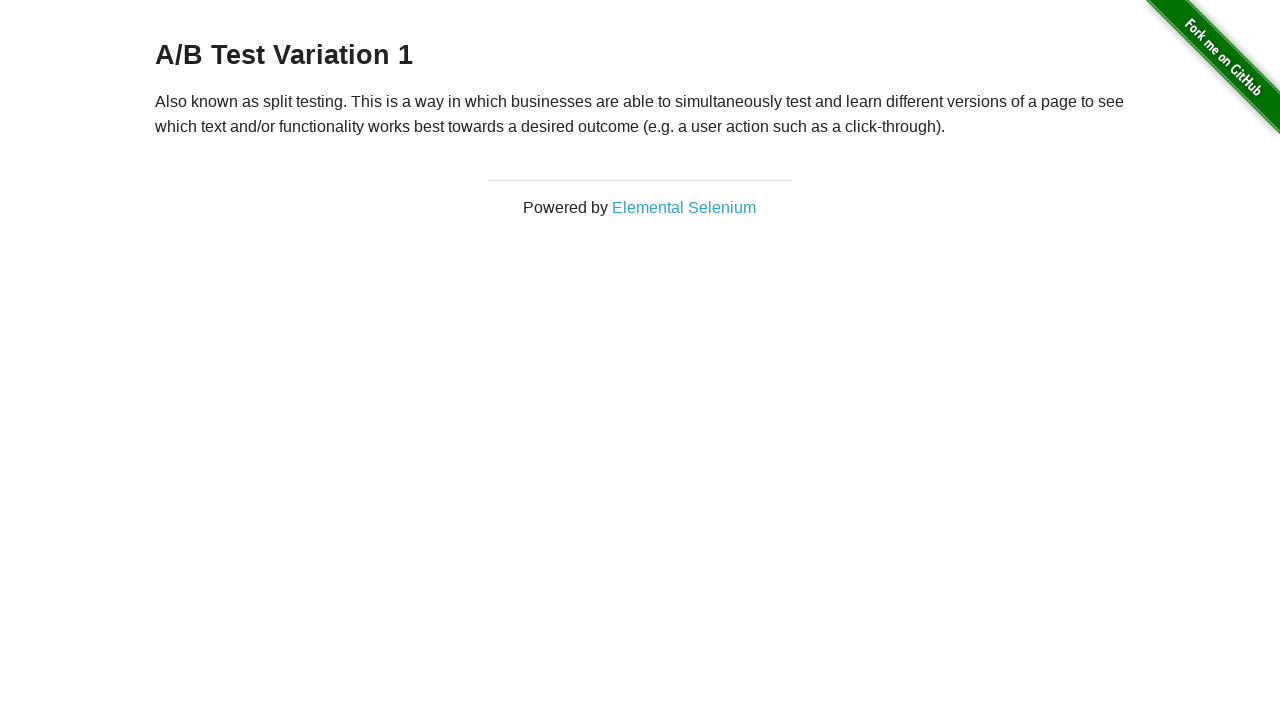

Added optimizelyOptOut cookie to context
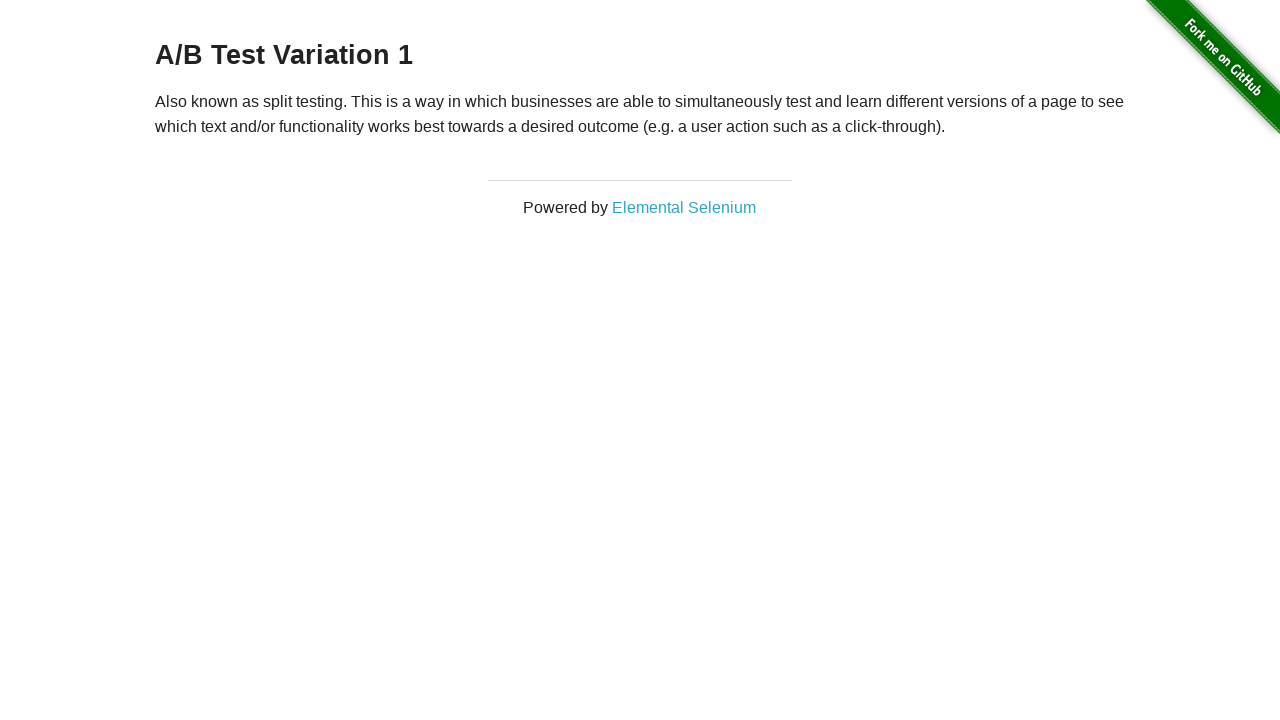

Reloaded page after adding opt-out cookie
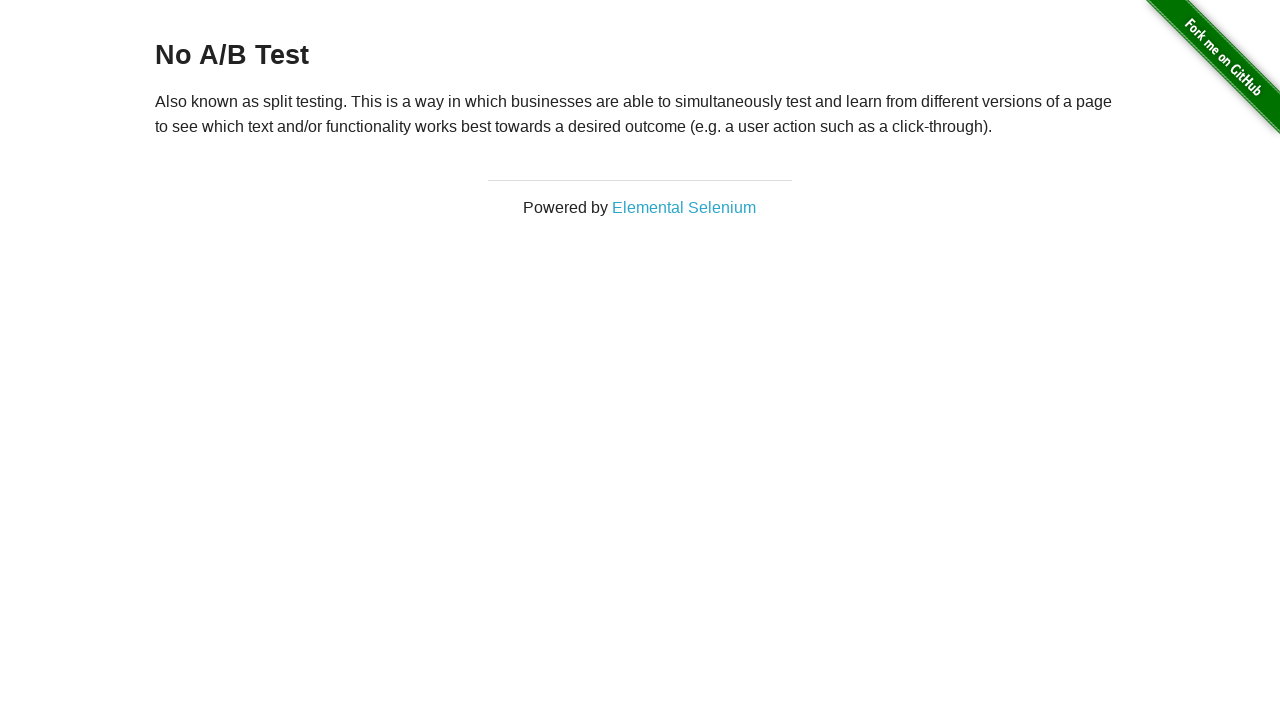

Retrieved heading text content after page reload
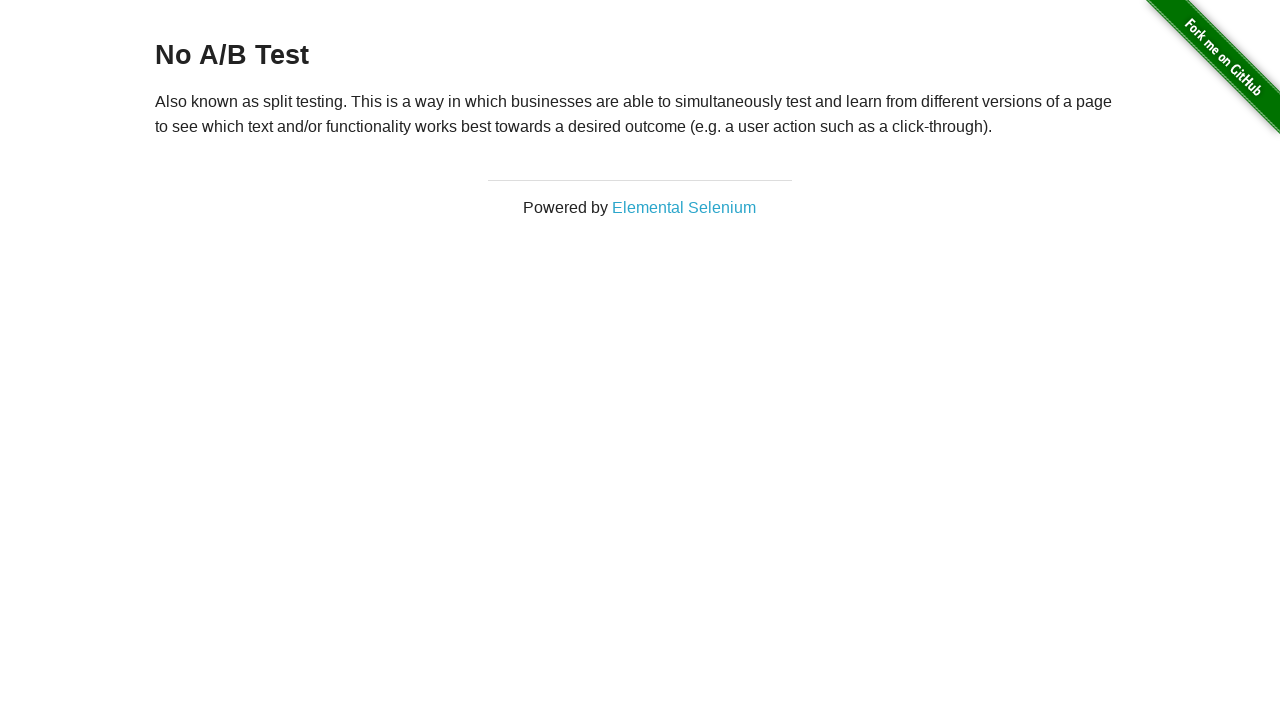

Verified heading now starts with 'No A/B Test' after opt-out
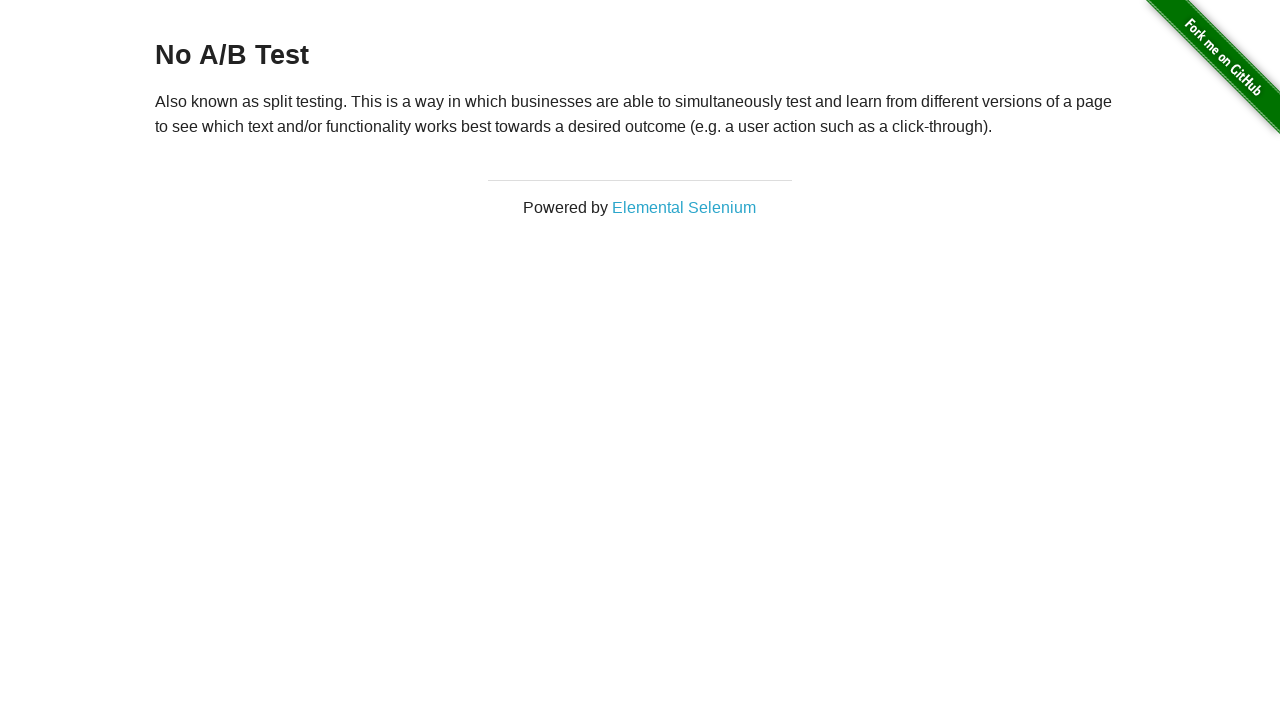

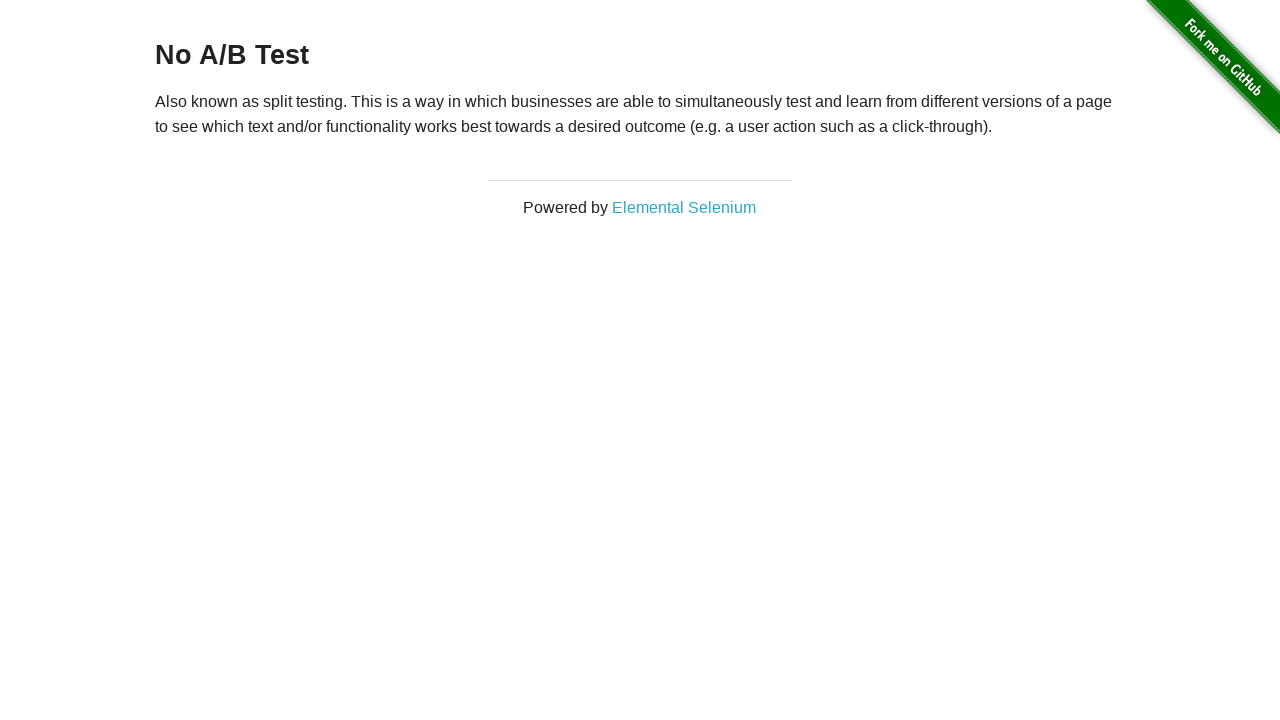